Tests basic input field interaction on a practice automation site by typing text into an input field twice with different values.

Starting URL: https://testautomationpractice.blogspot.com/

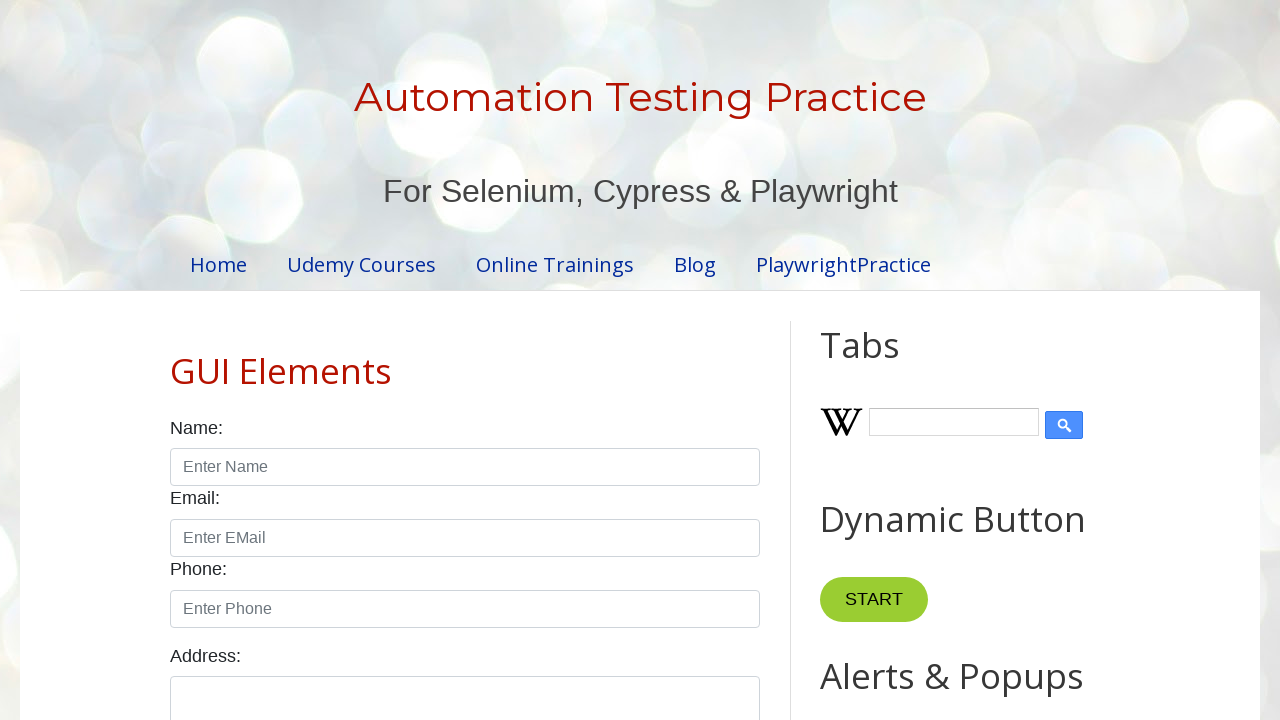

Filled first input field with 'Hello' on input >> nth=0
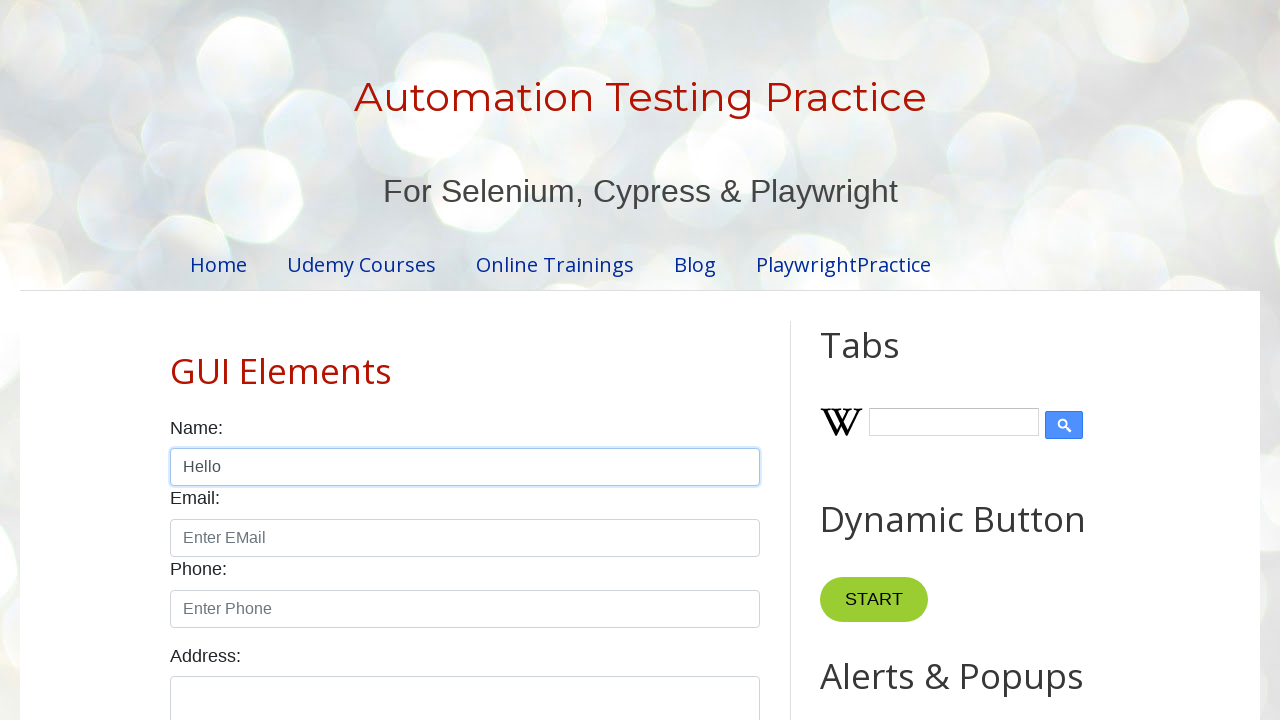

Filled first input field with 'Hello123' on input >> nth=0
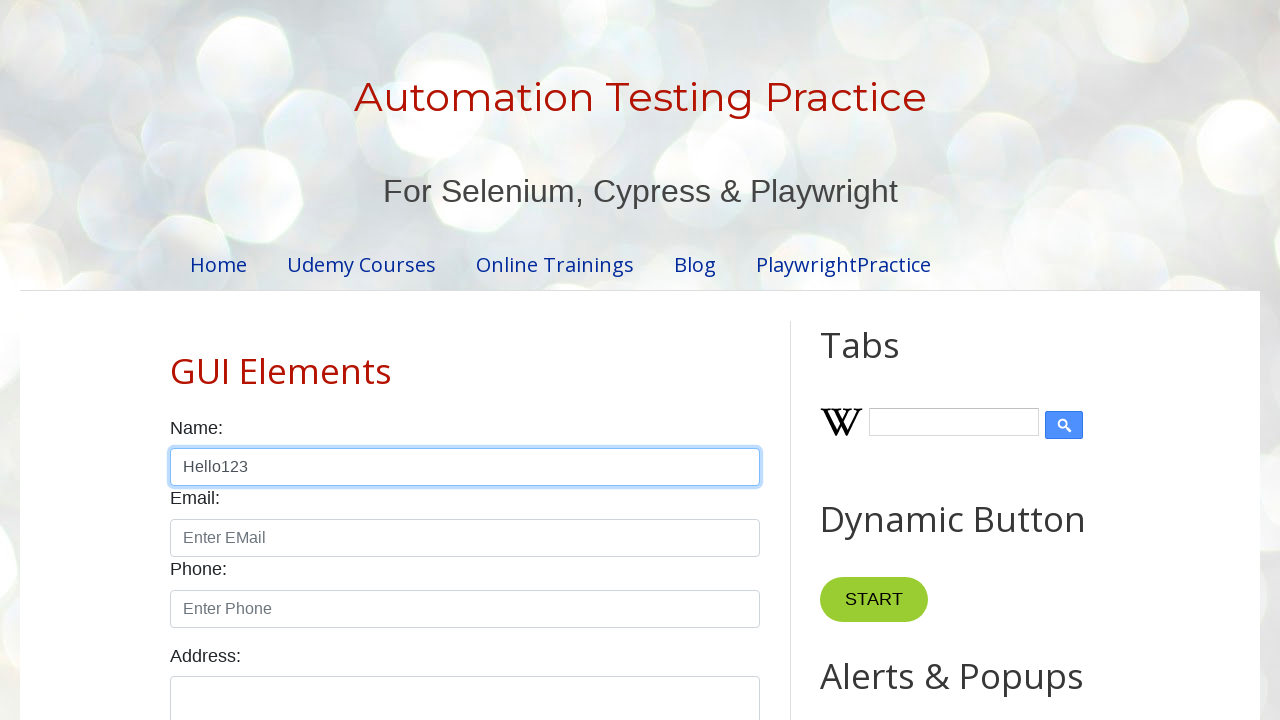

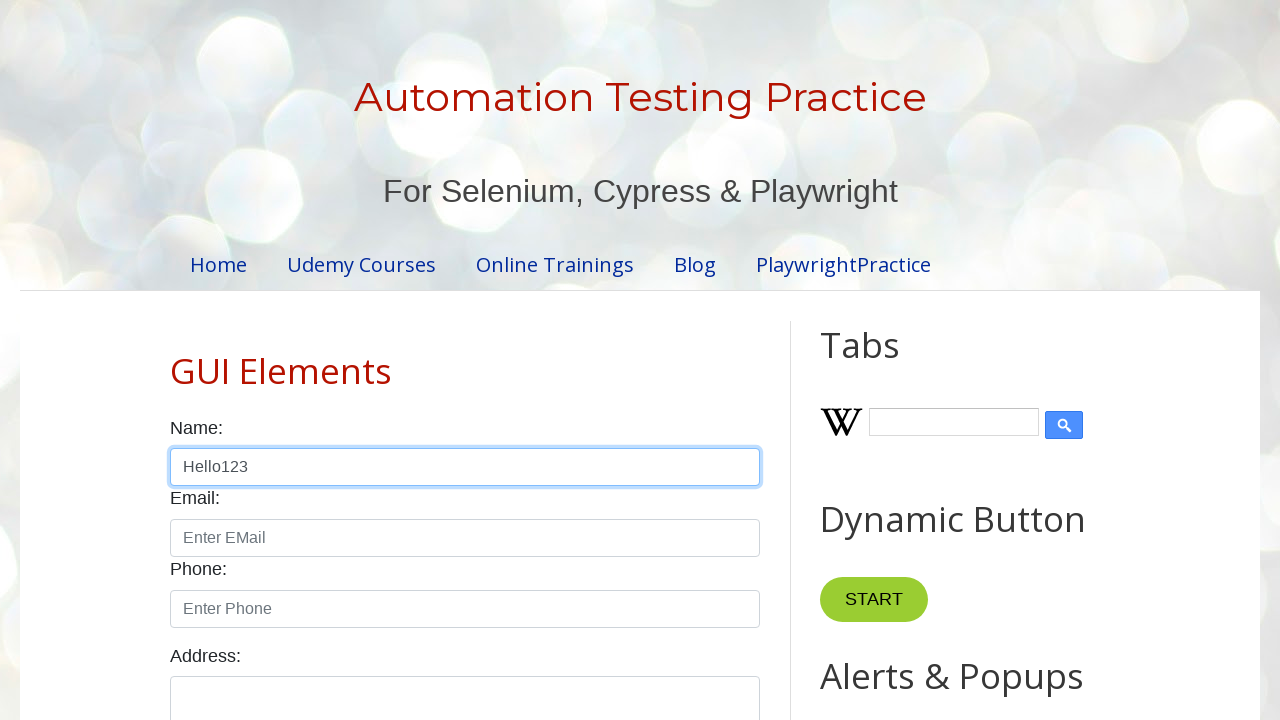